Tests datepicker functionality by entering a date value and pressing Enter to submit/confirm the selection

Starting URL: https://formy-project.herokuapp.com/datepicker

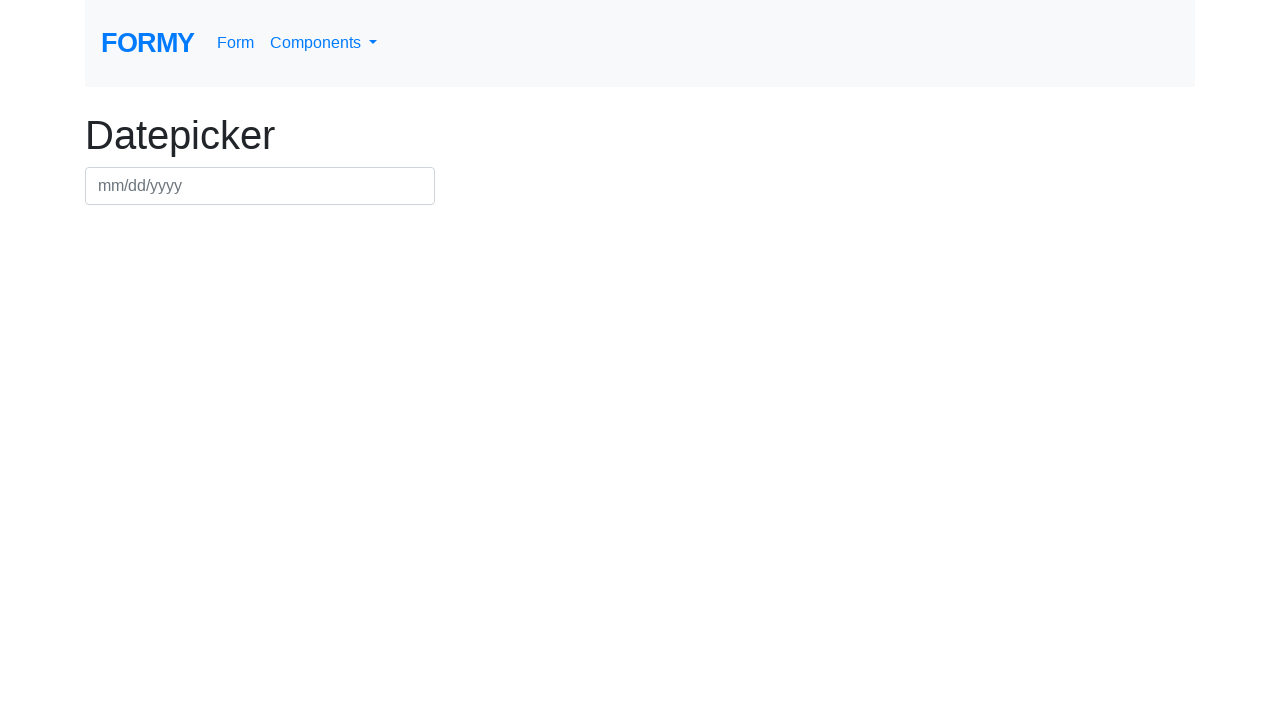

Filled datepicker with date 01/01/1980 on #datepicker
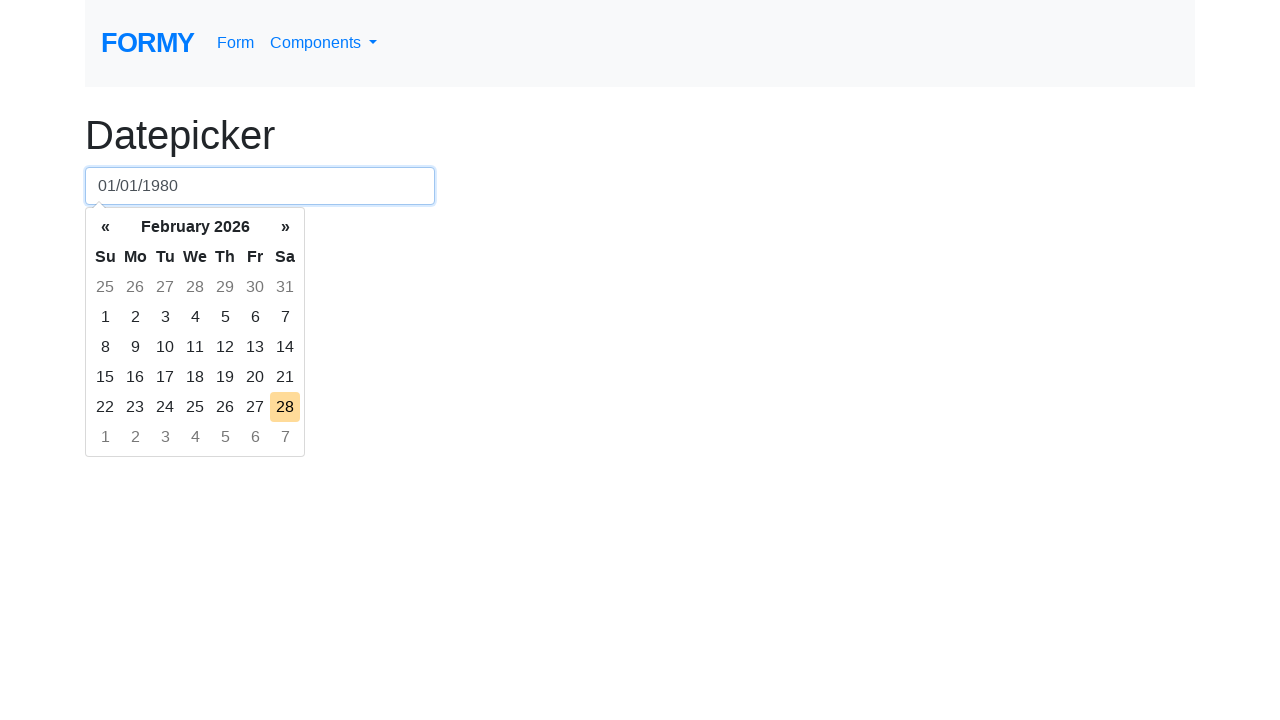

Pressed Enter to confirm date selection on #datepicker
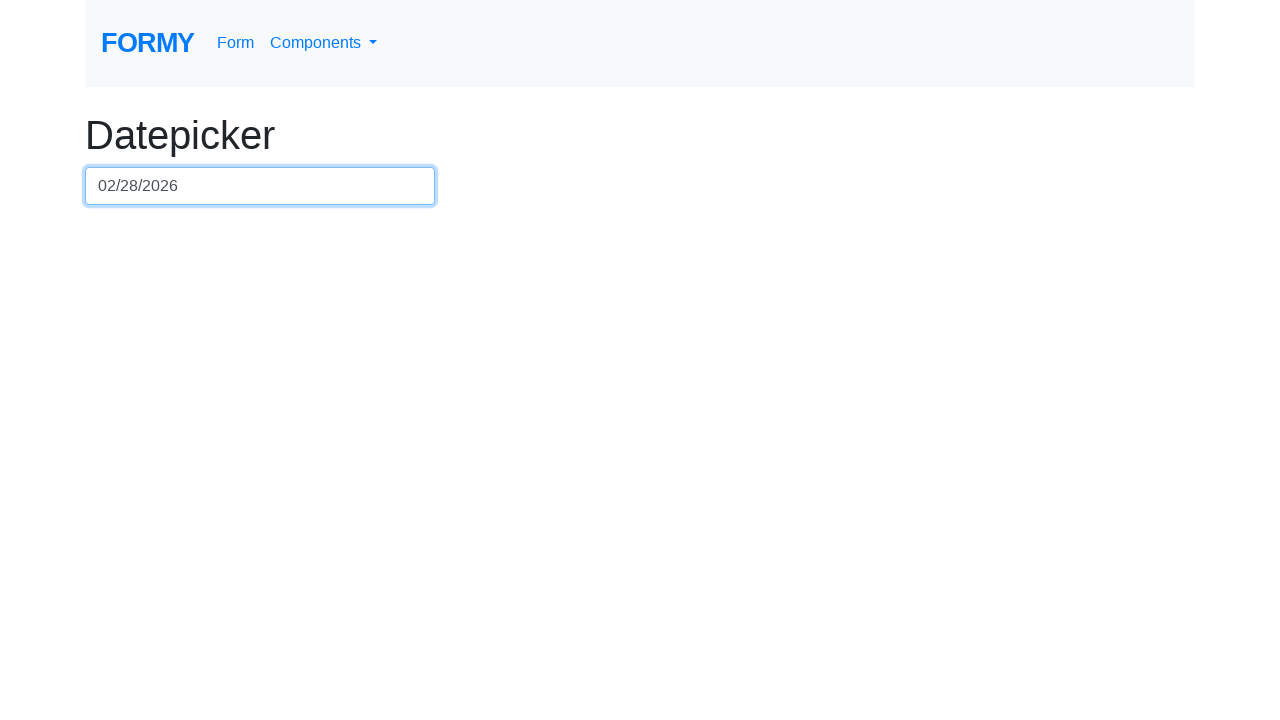

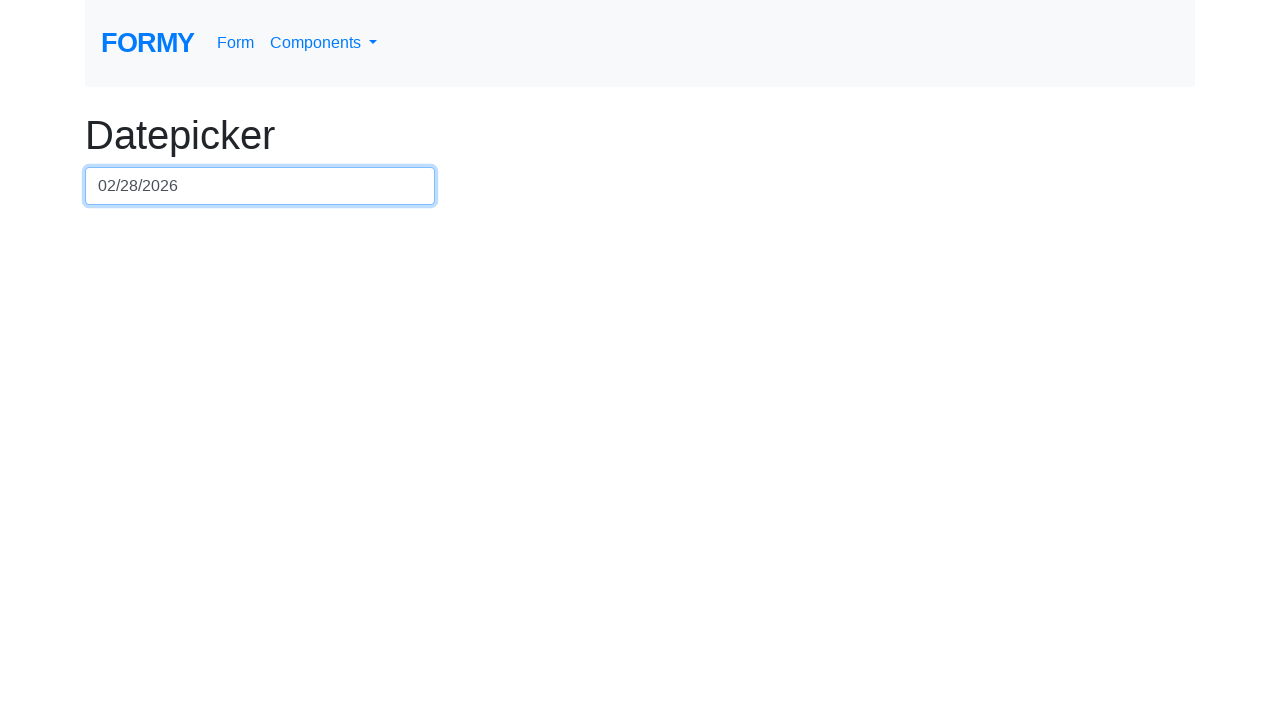